Navigates to a demo application and fills in a name field, demonstrating basic form interaction

Starting URL: https://demoapps.qspiders.com/ui?scenario=1

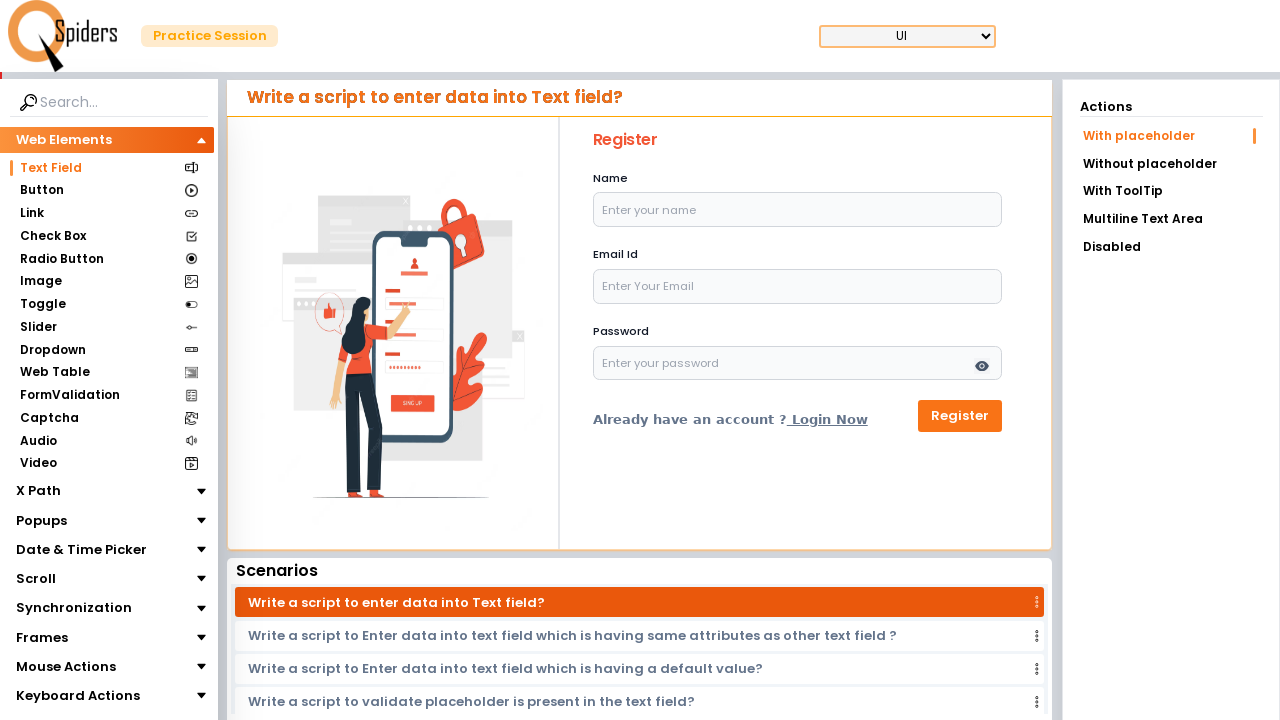

Filled name field with 'santosh' on input#name
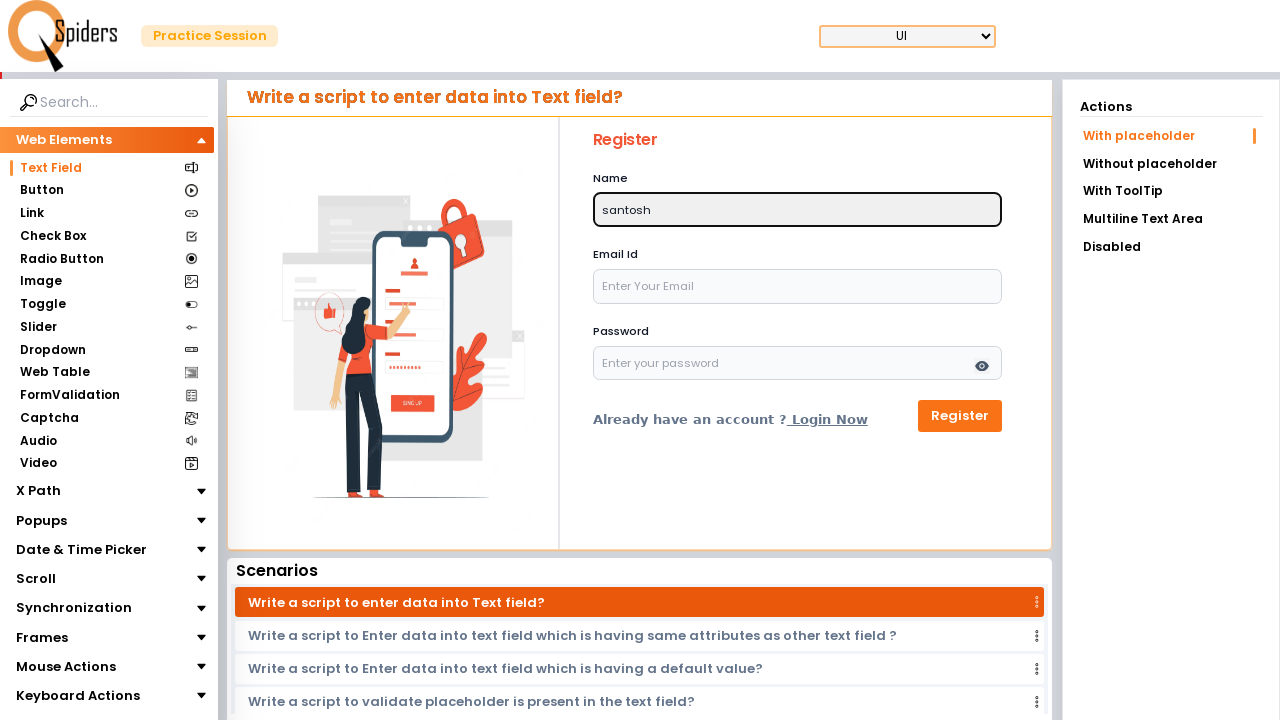

Page fully loaded - domcontentloaded state reached
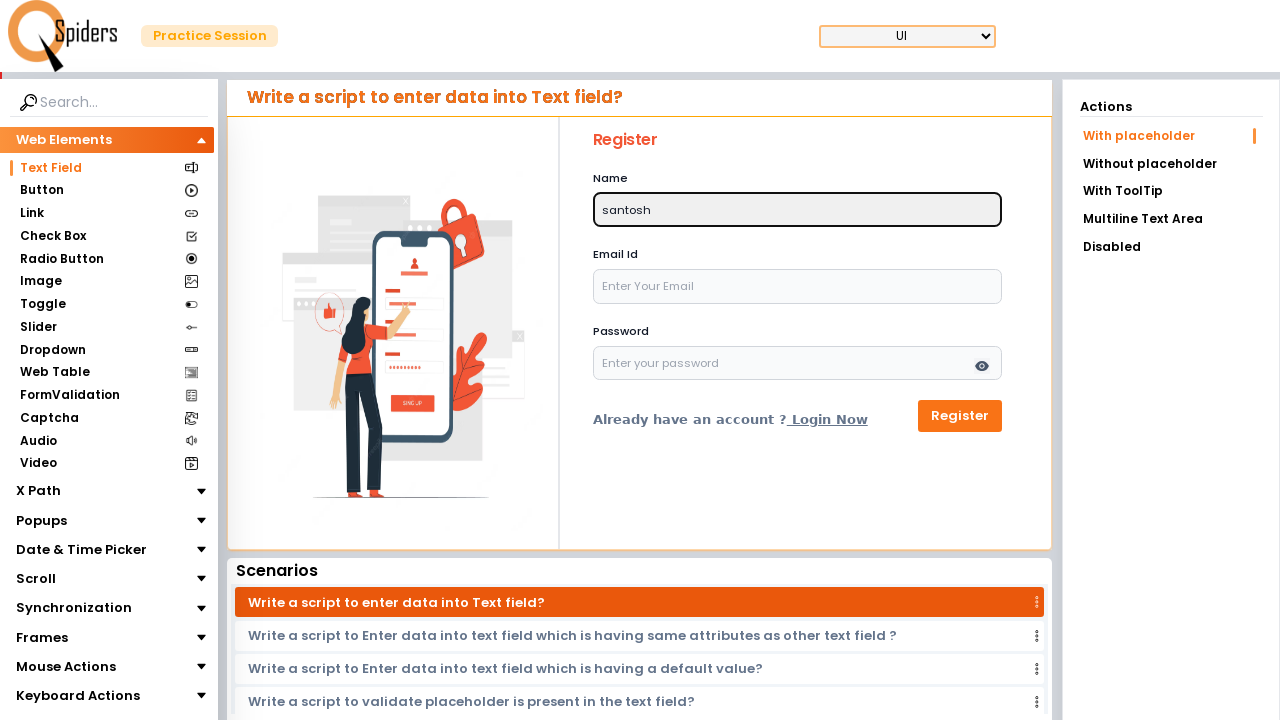

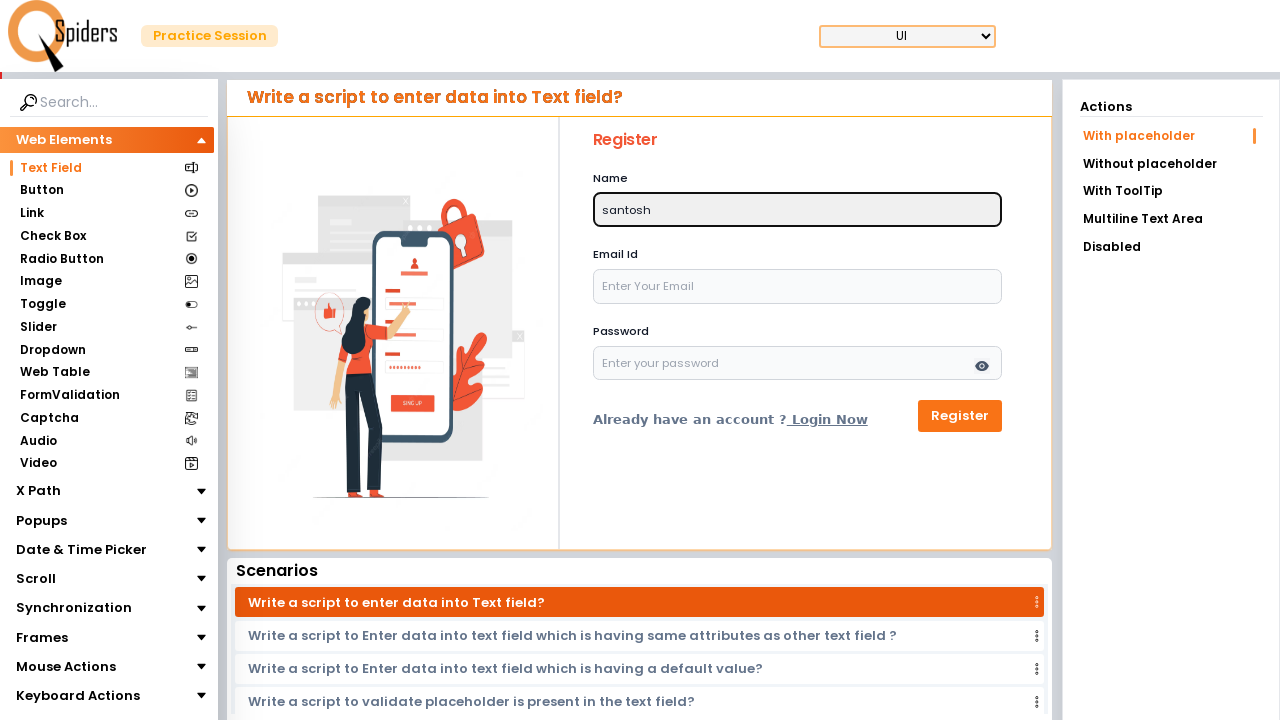